Tests radio button selection functionality by clicking on color and sport radio button options

Starting URL: https://practice.expandtesting.com/radio-buttons

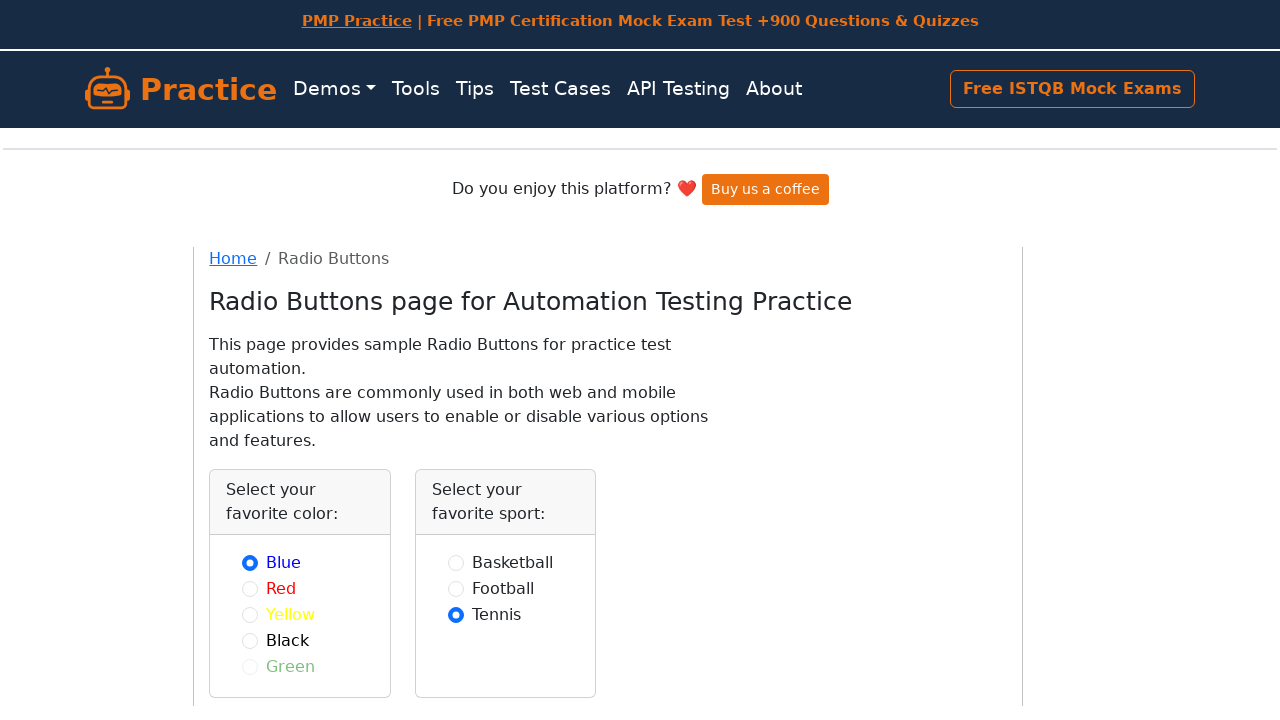

Clicked red color radio button at (250, 588) on input#red
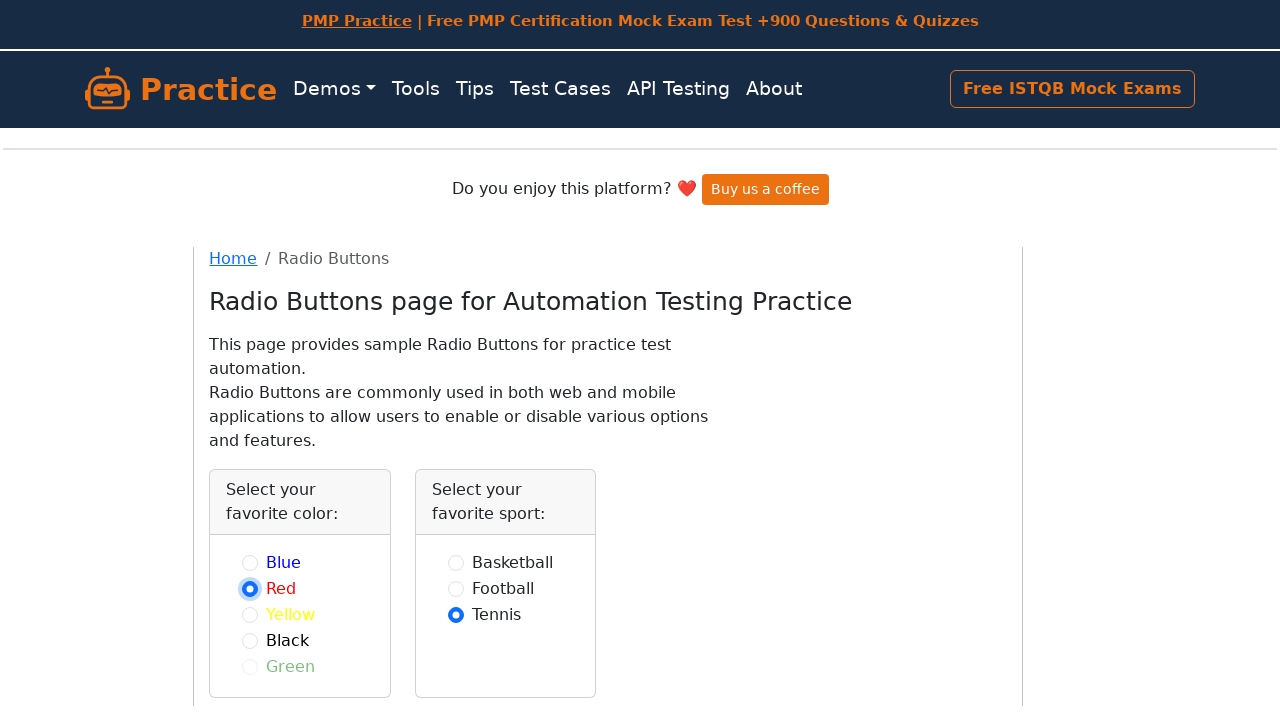

Clicked tennis sport radio button at (456, 614) on input#tennis
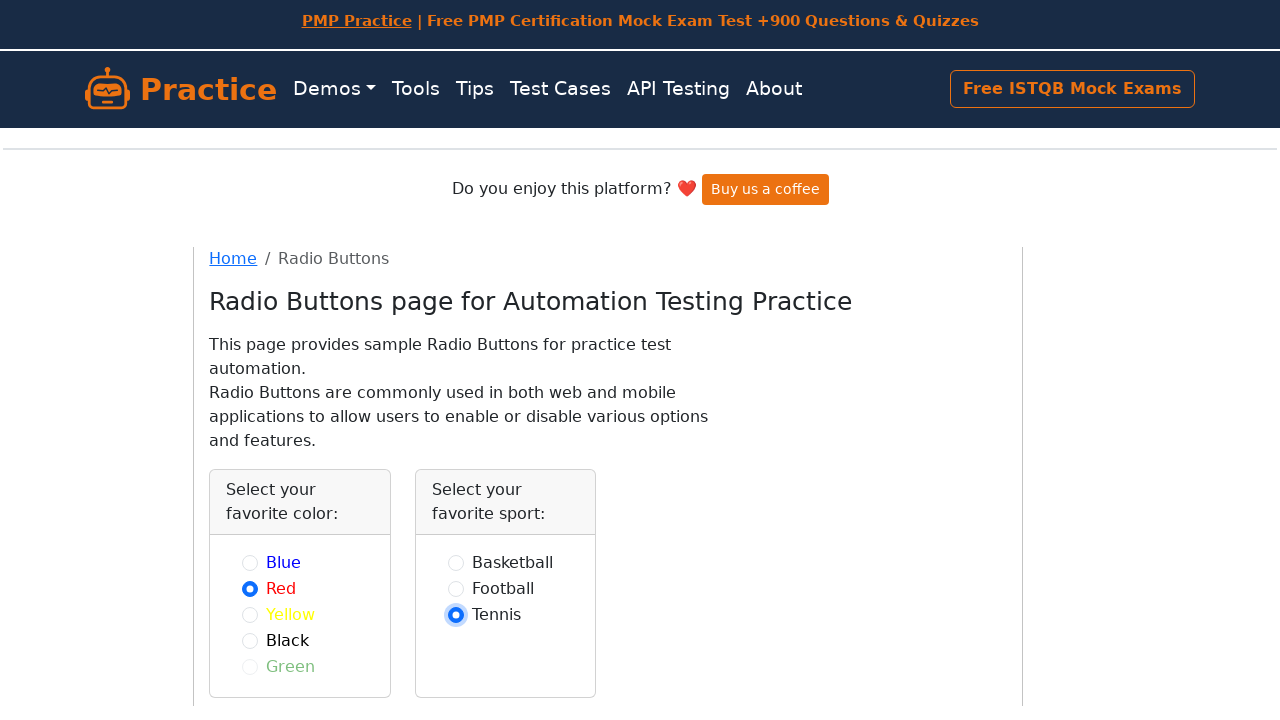

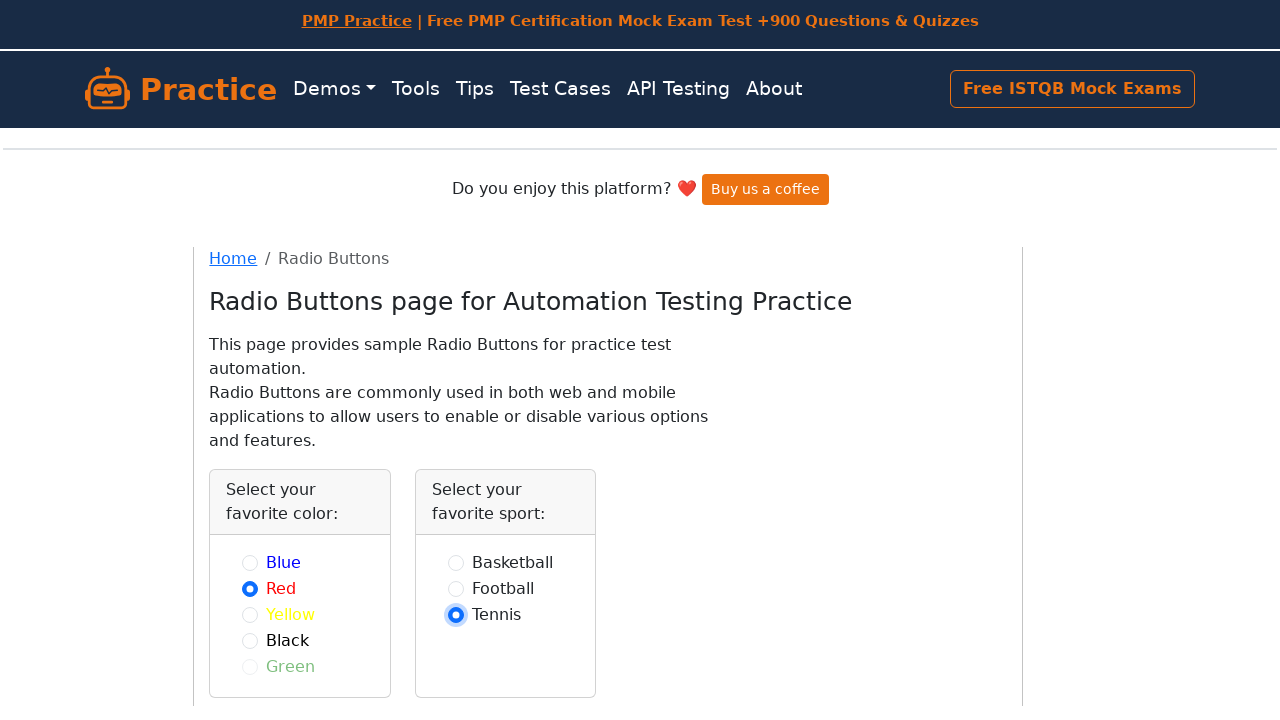